Tests mouse scroll functionality by scrolling down the Selenium homepage 10 times in increments of 200 pixels

Starting URL: https://selenium.dev/

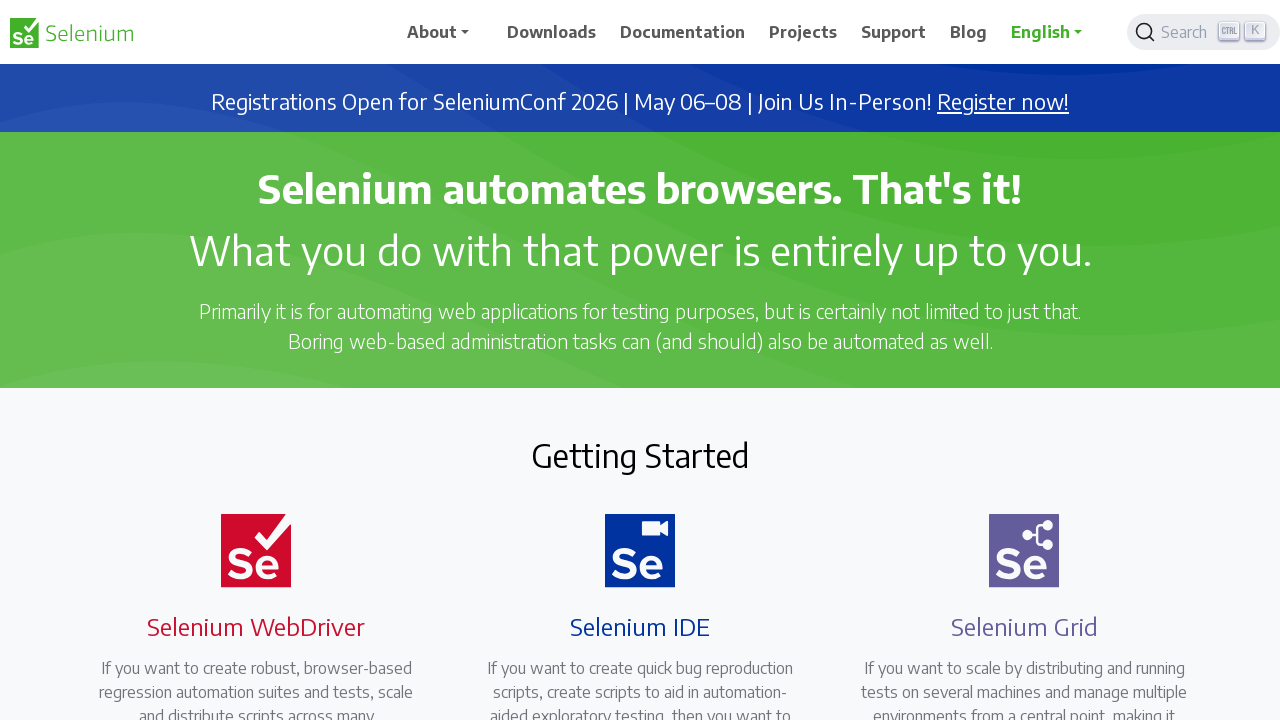

Scrolled down 200 pixels (iteration 1/10)
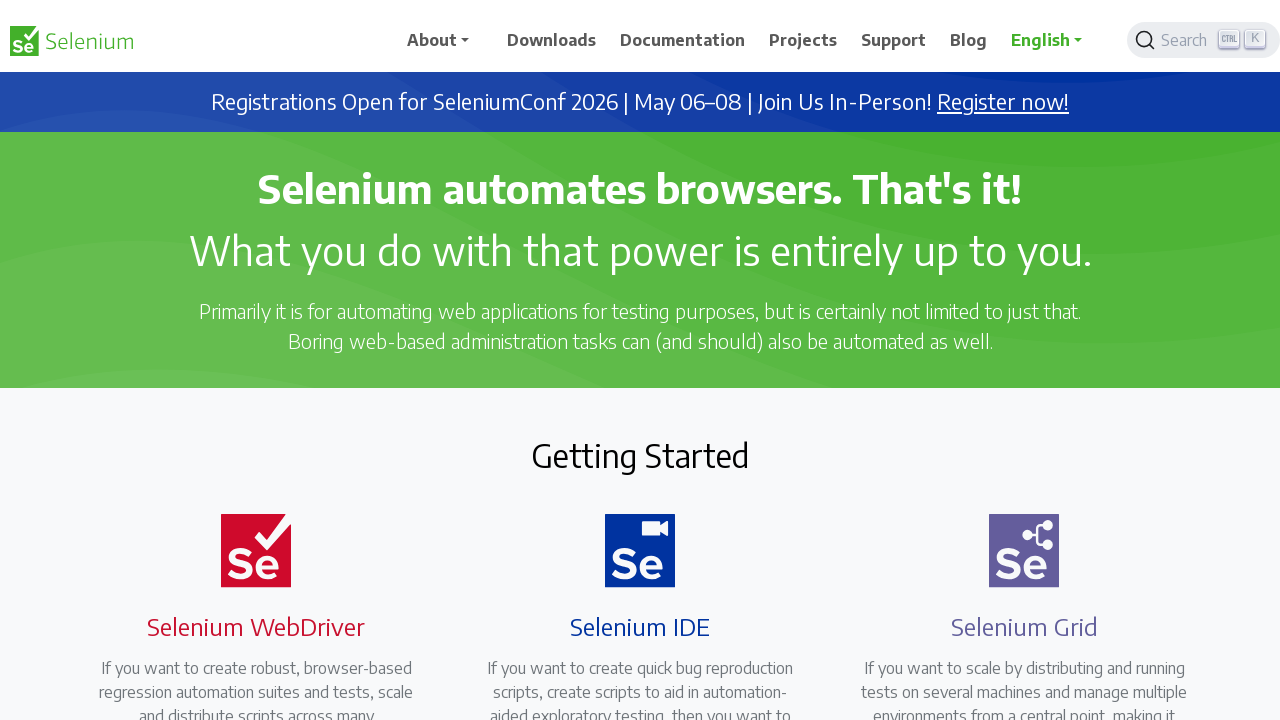

Waited 1 second after scroll (iteration 1/10)
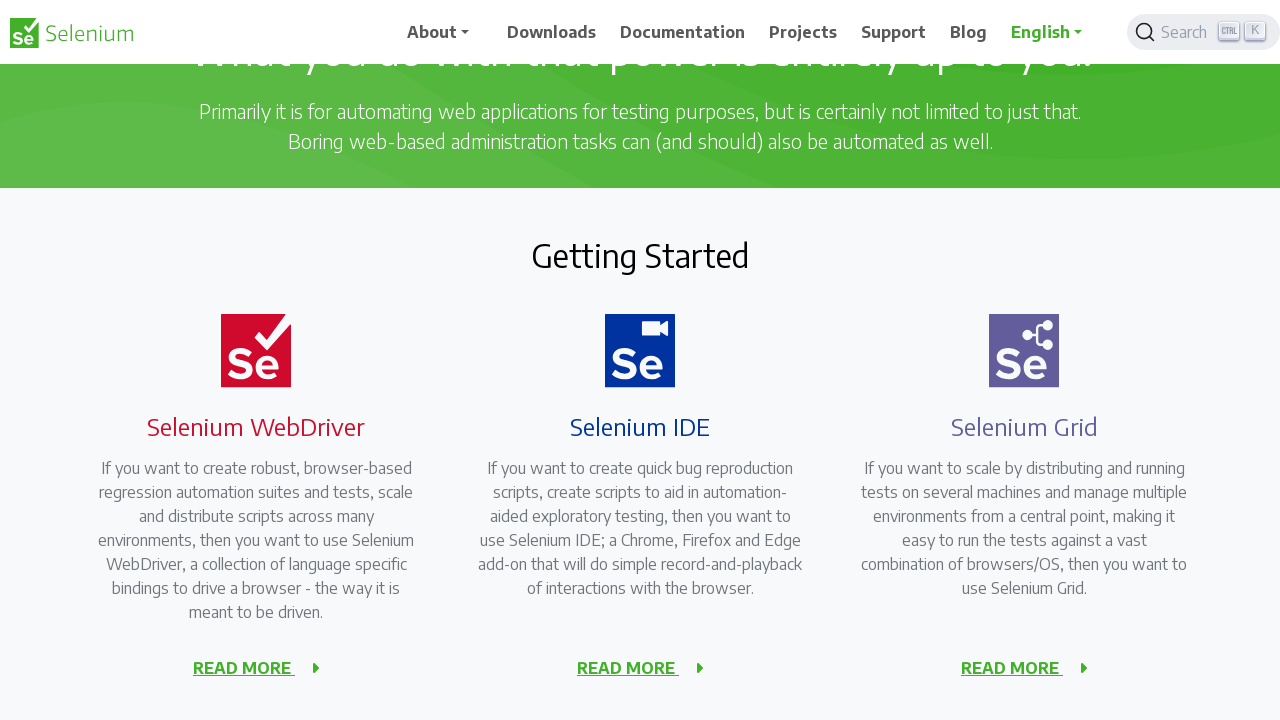

Scrolled down 200 pixels (iteration 2/10)
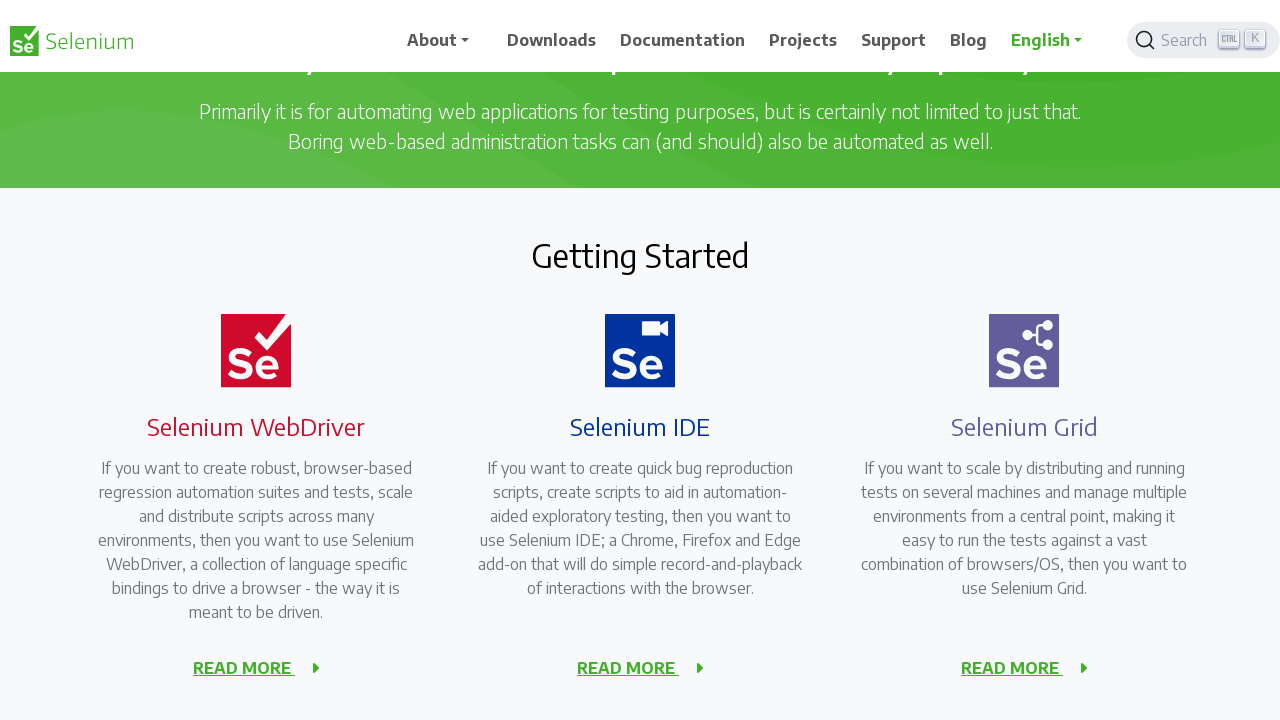

Waited 1 second after scroll (iteration 2/10)
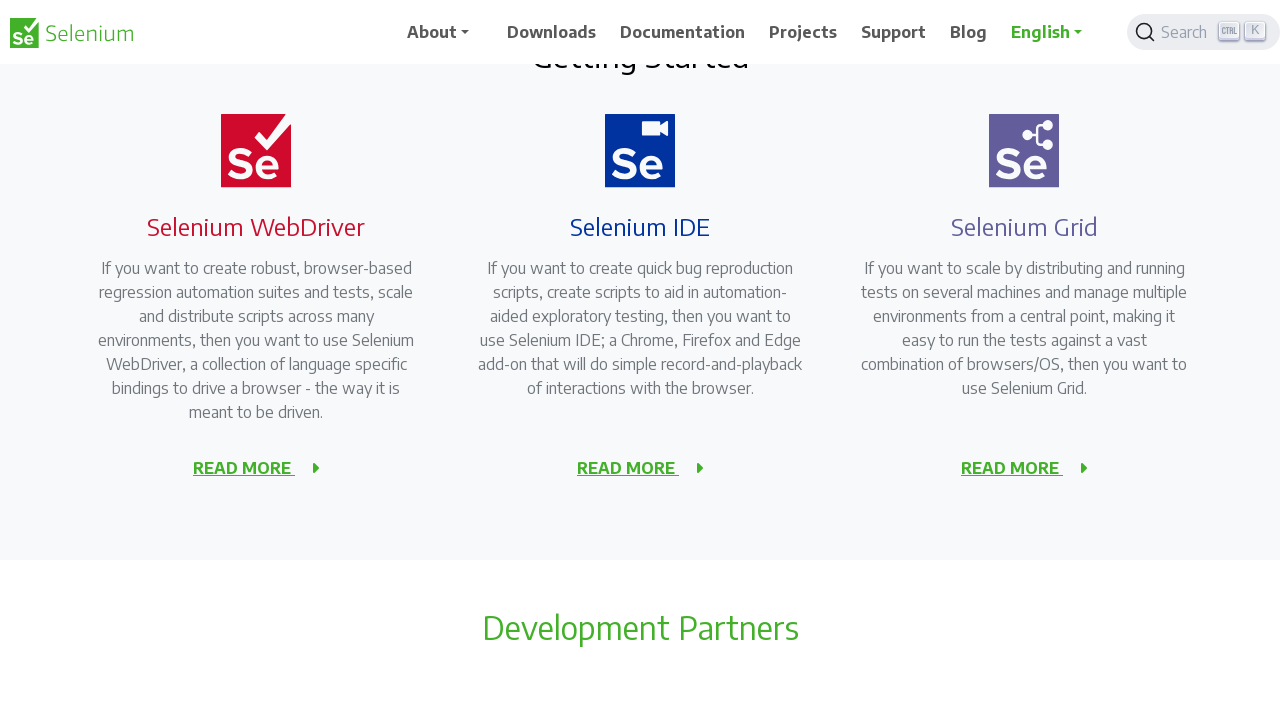

Scrolled down 200 pixels (iteration 3/10)
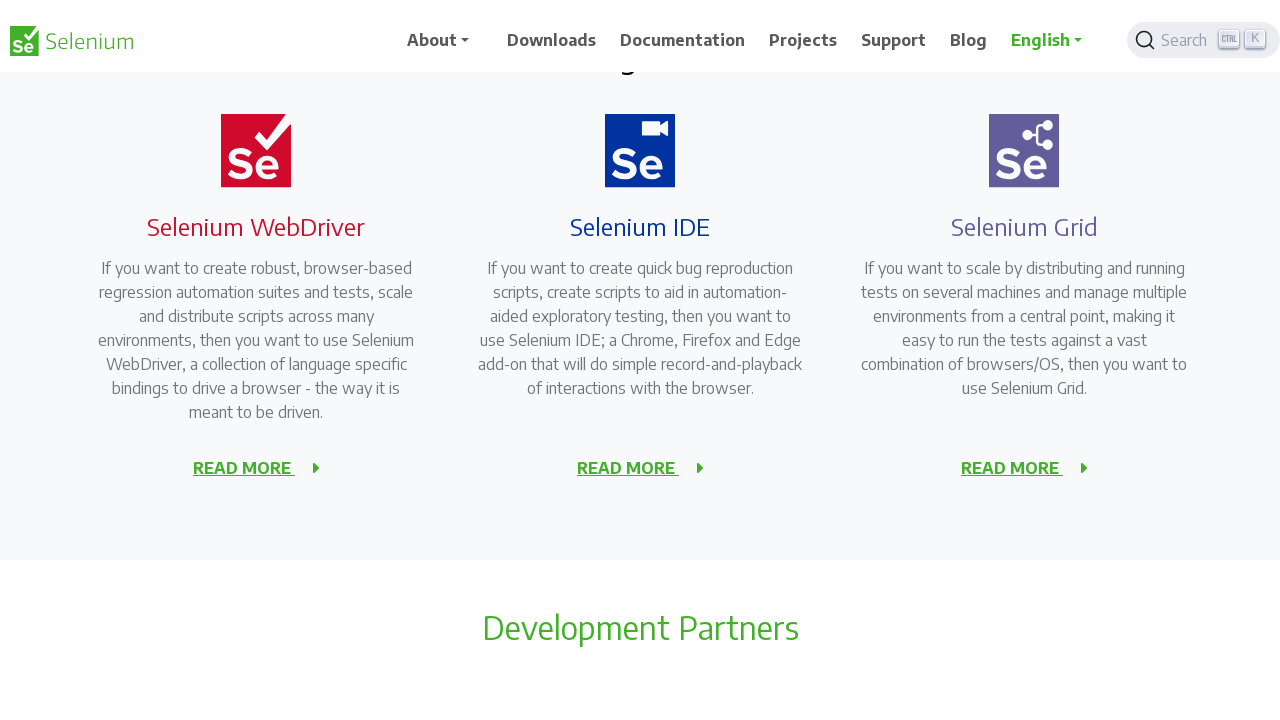

Waited 1 second after scroll (iteration 3/10)
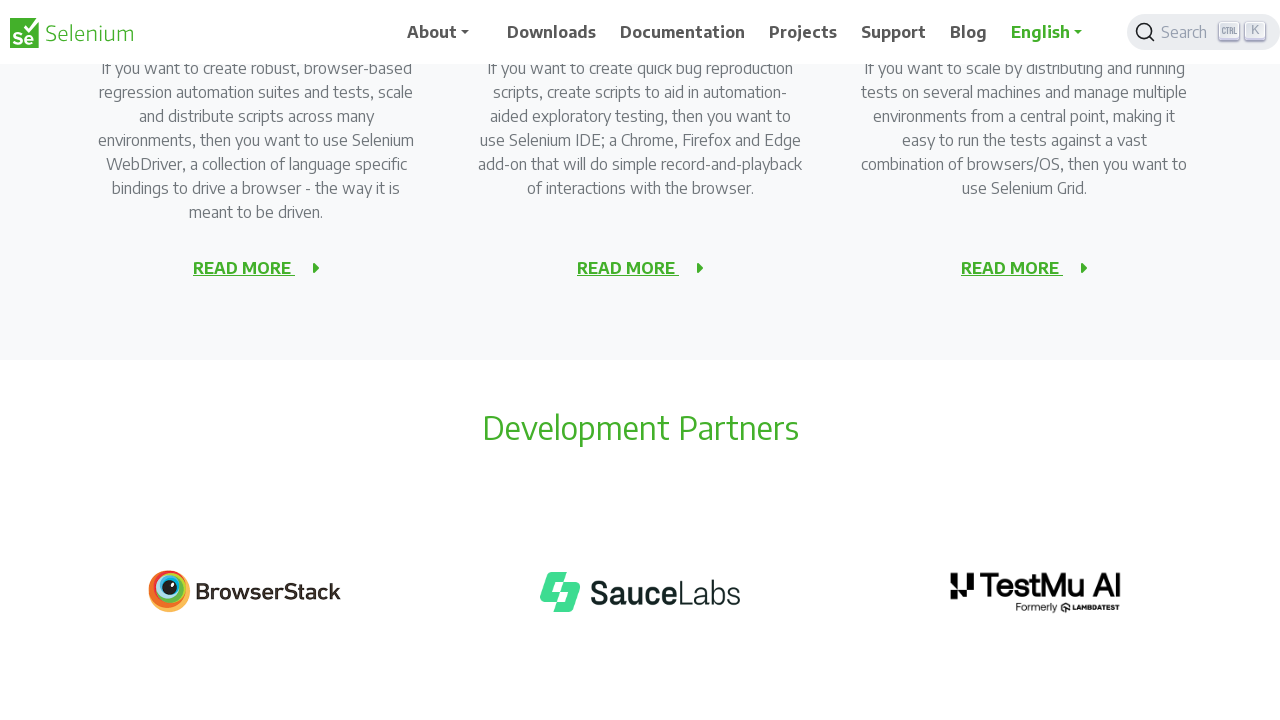

Scrolled down 200 pixels (iteration 4/10)
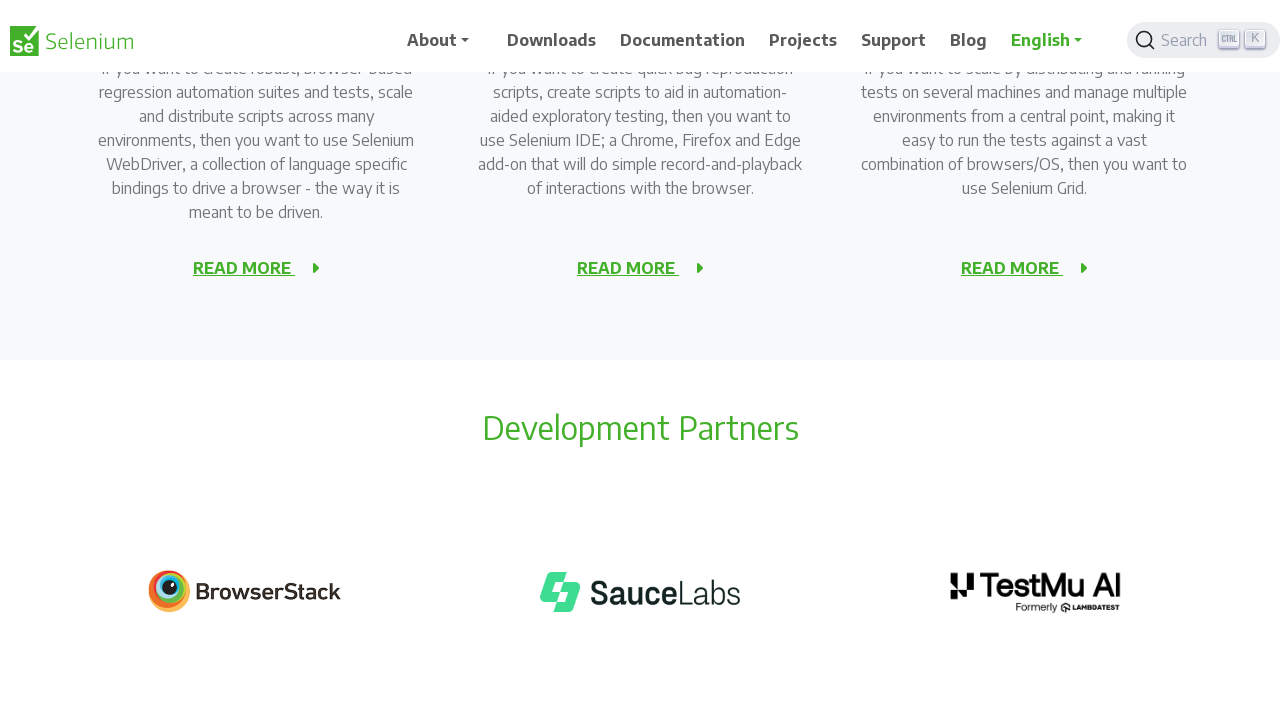

Waited 1 second after scroll (iteration 4/10)
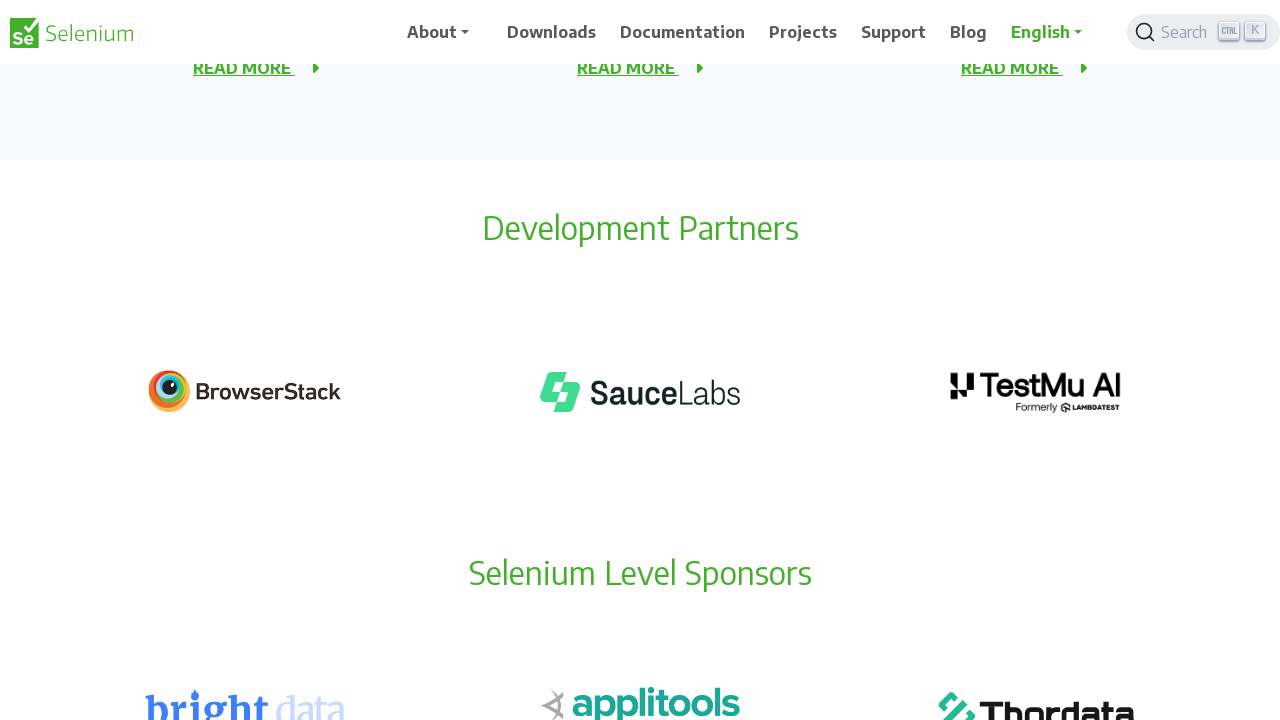

Scrolled down 200 pixels (iteration 5/10)
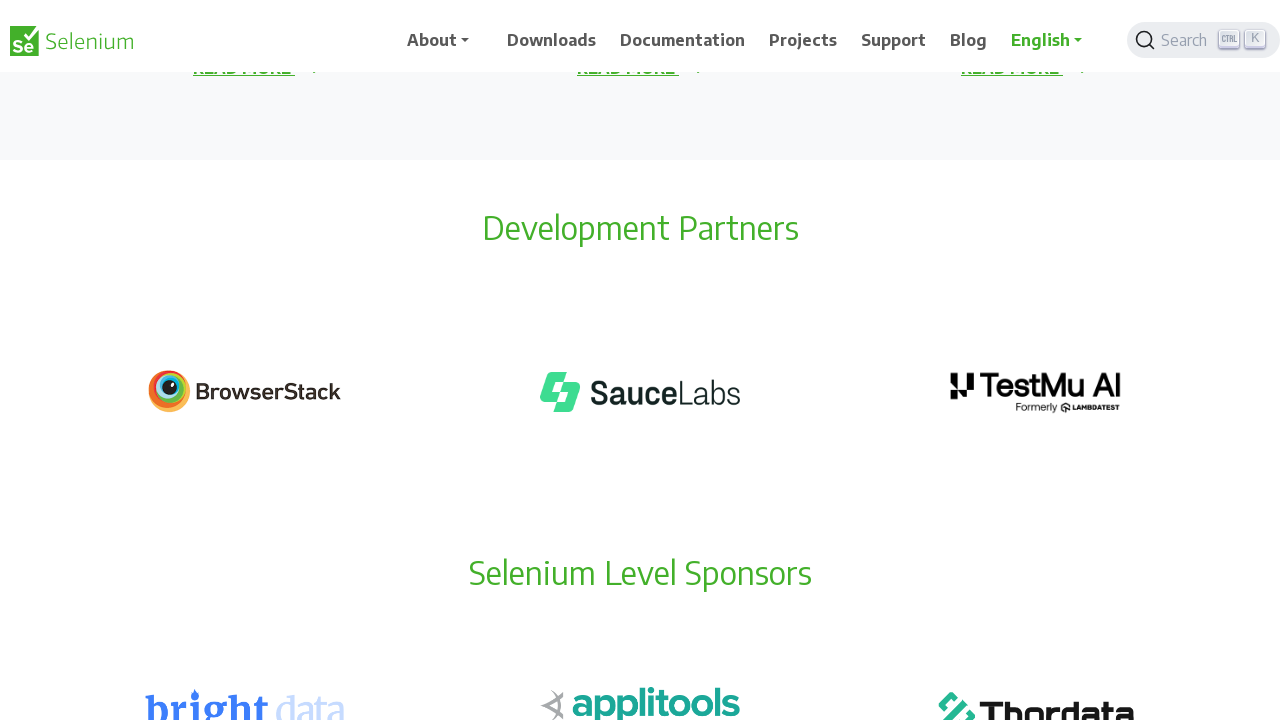

Waited 1 second after scroll (iteration 5/10)
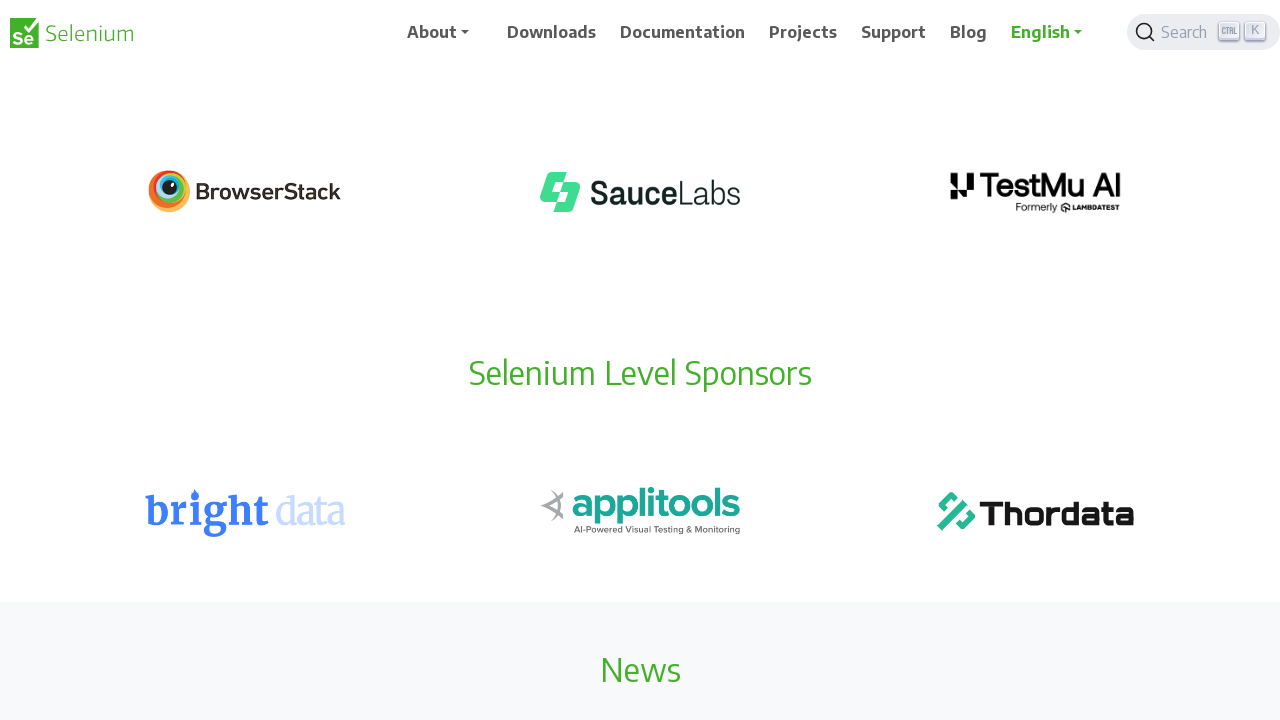

Scrolled down 200 pixels (iteration 6/10)
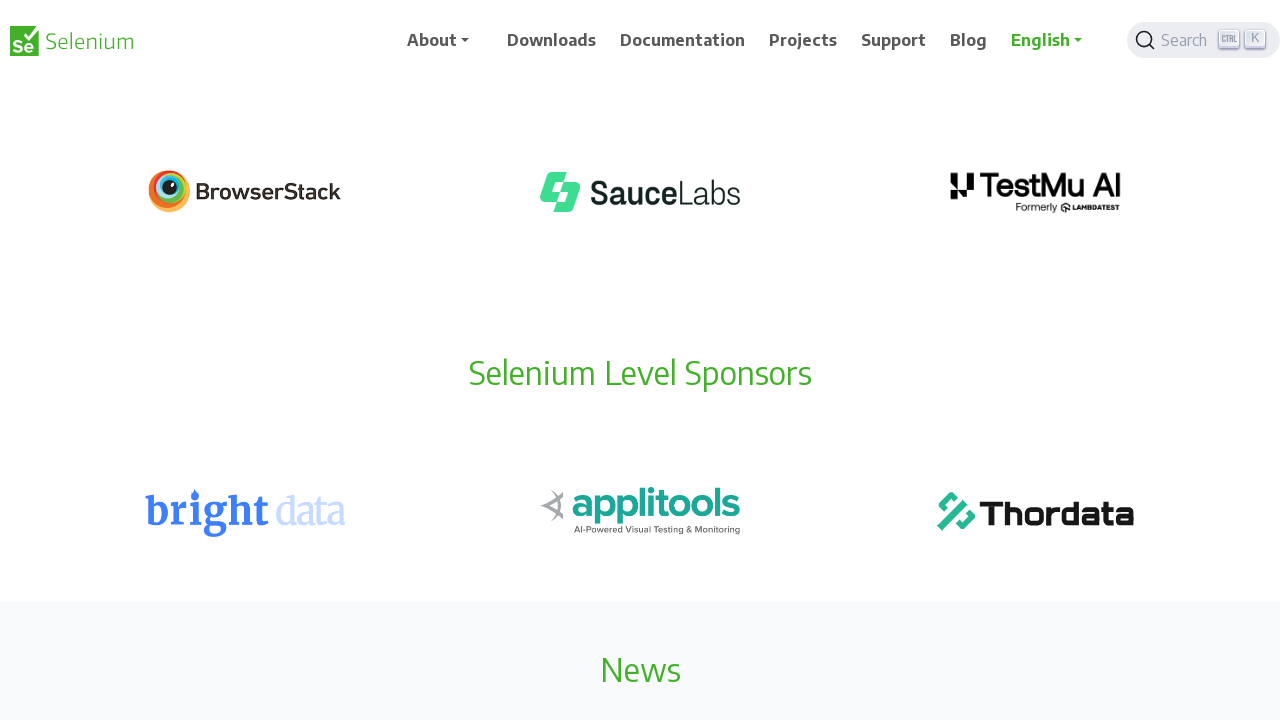

Waited 1 second after scroll (iteration 6/10)
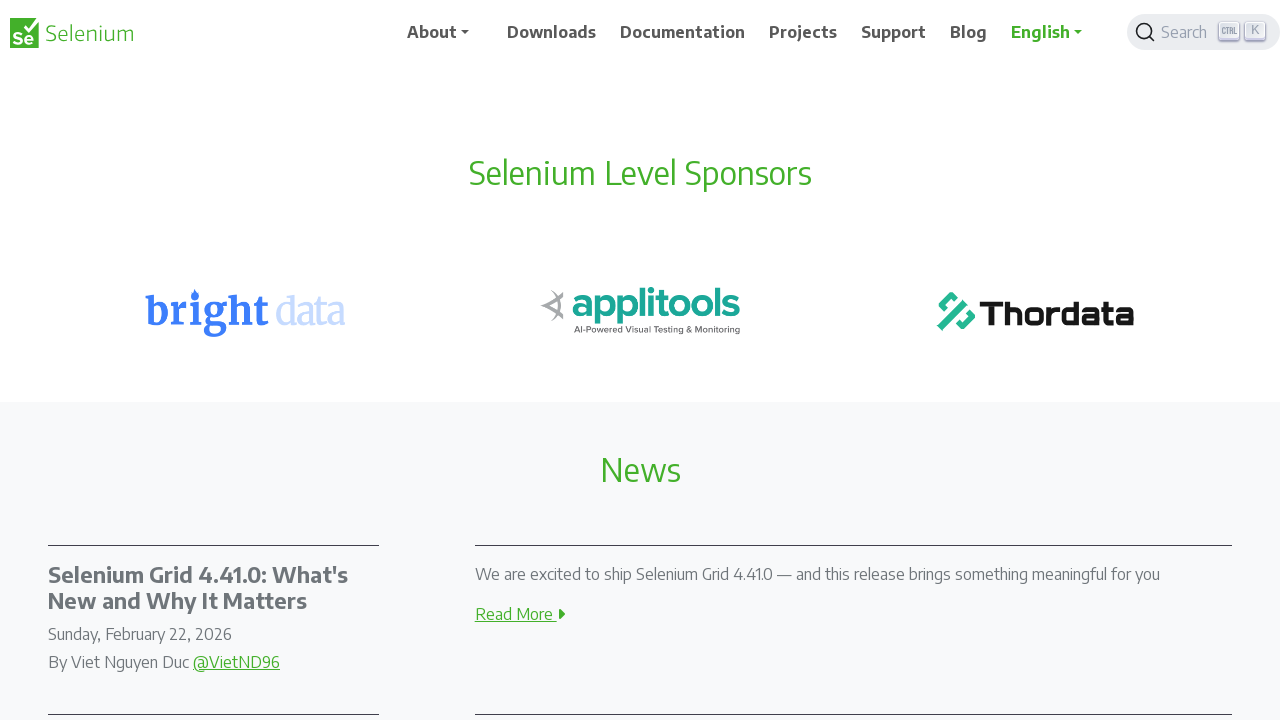

Scrolled down 200 pixels (iteration 7/10)
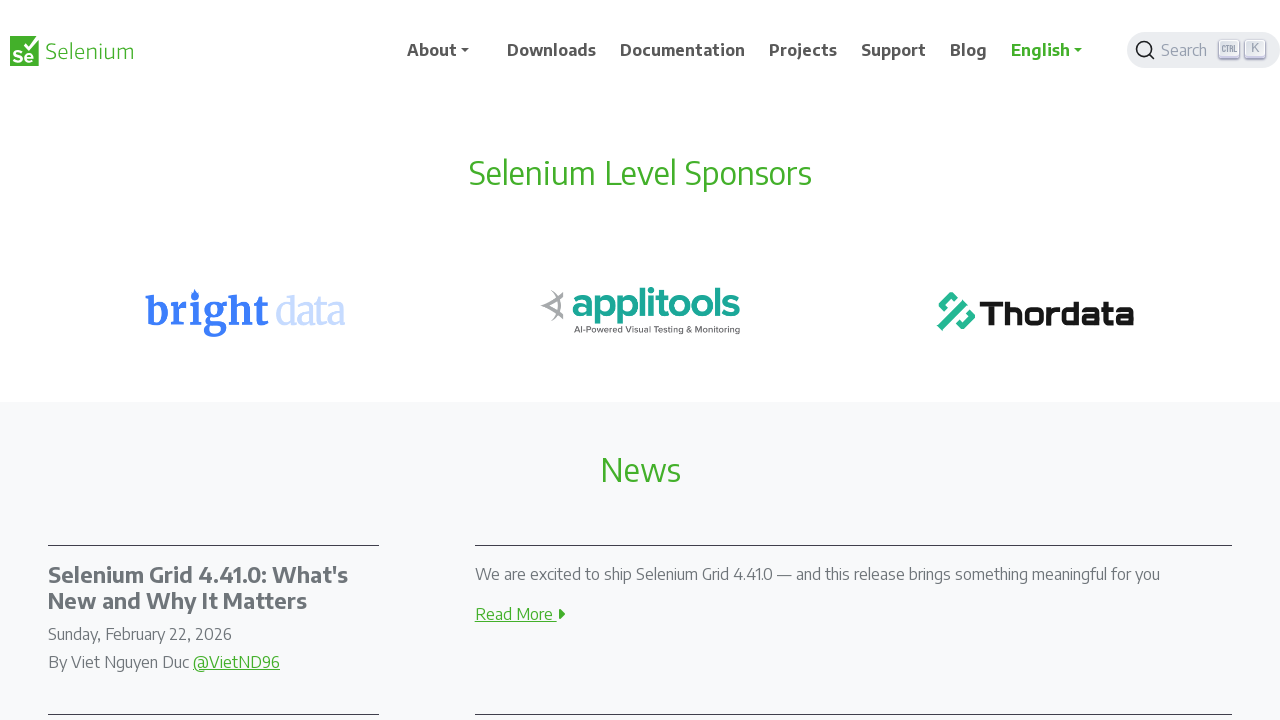

Waited 1 second after scroll (iteration 7/10)
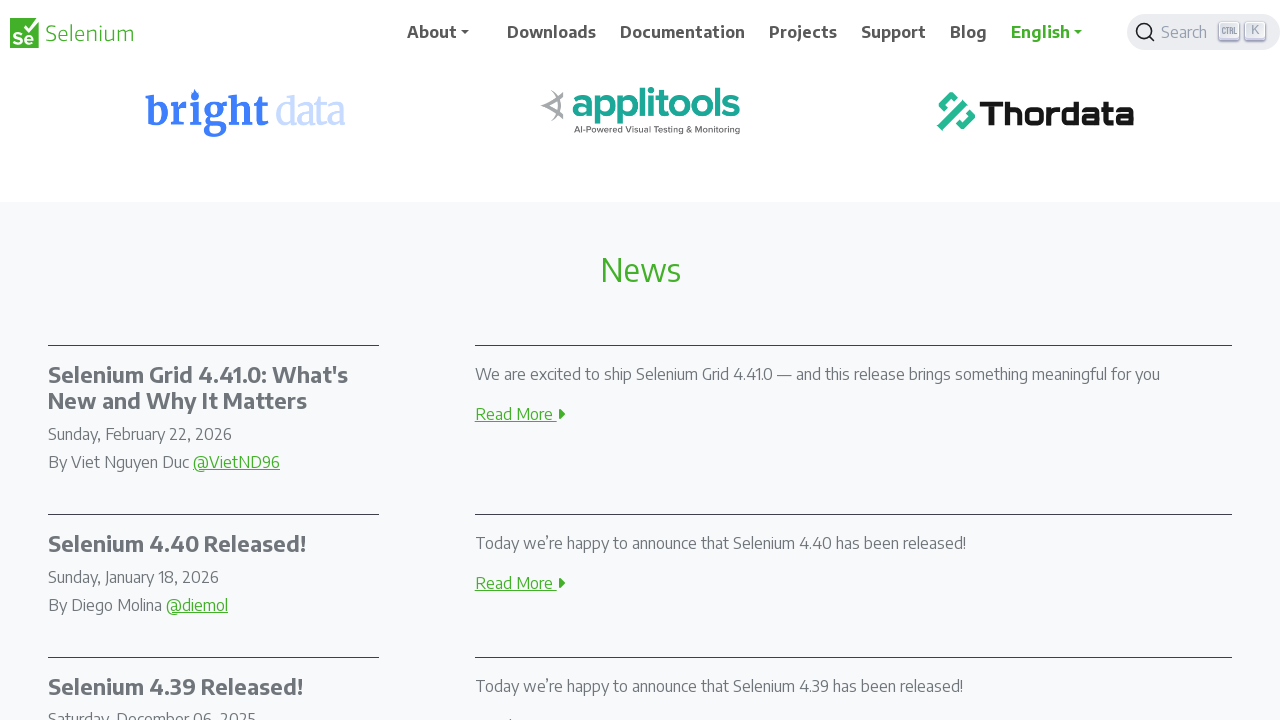

Scrolled down 200 pixels (iteration 8/10)
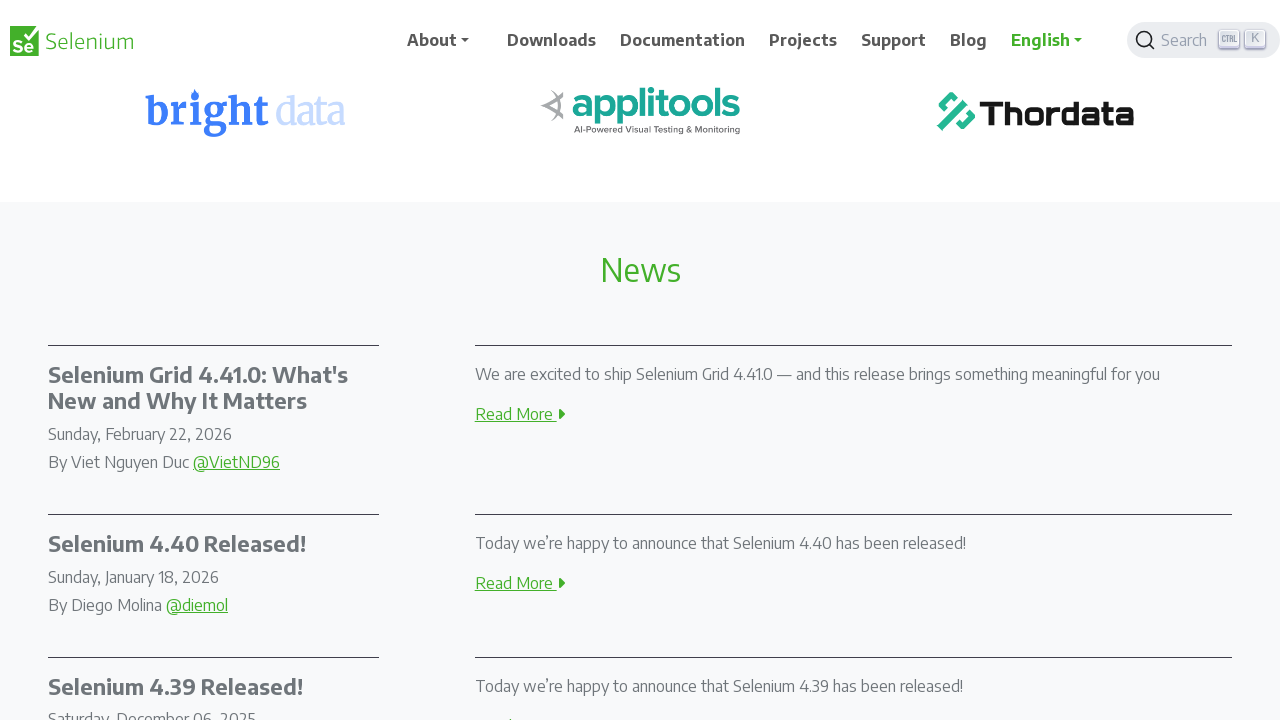

Waited 1 second after scroll (iteration 8/10)
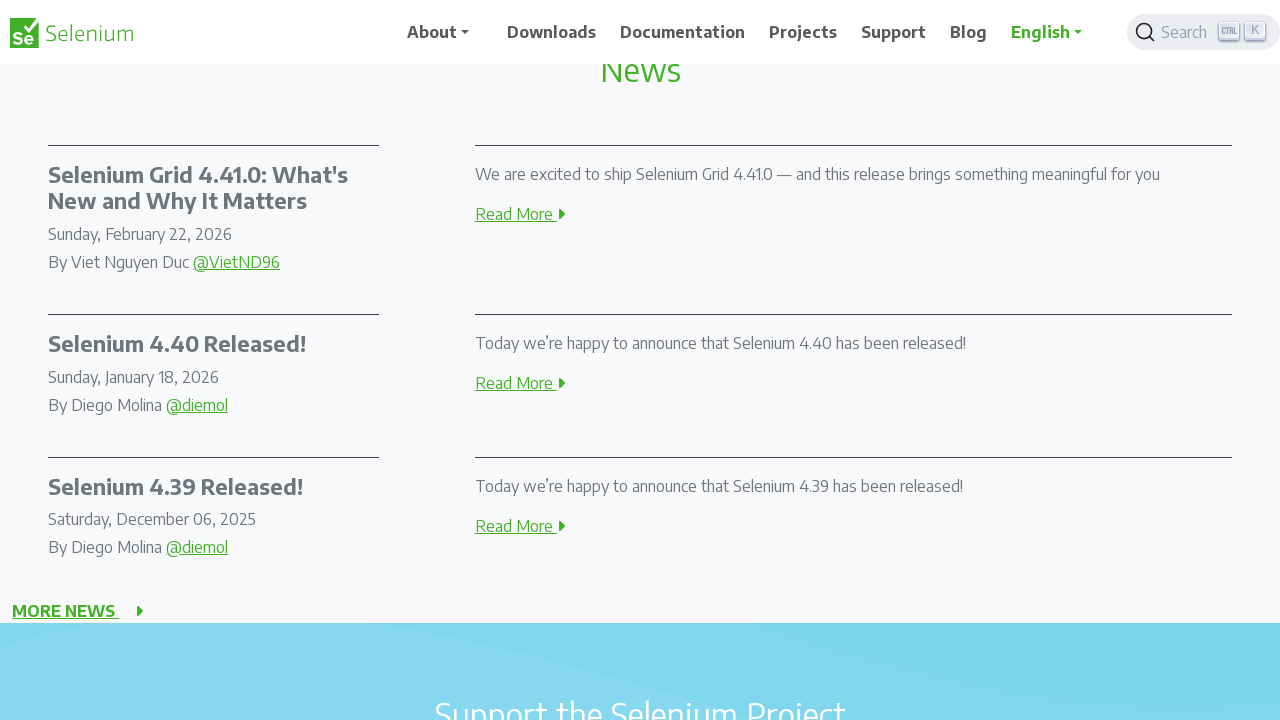

Scrolled down 200 pixels (iteration 9/10)
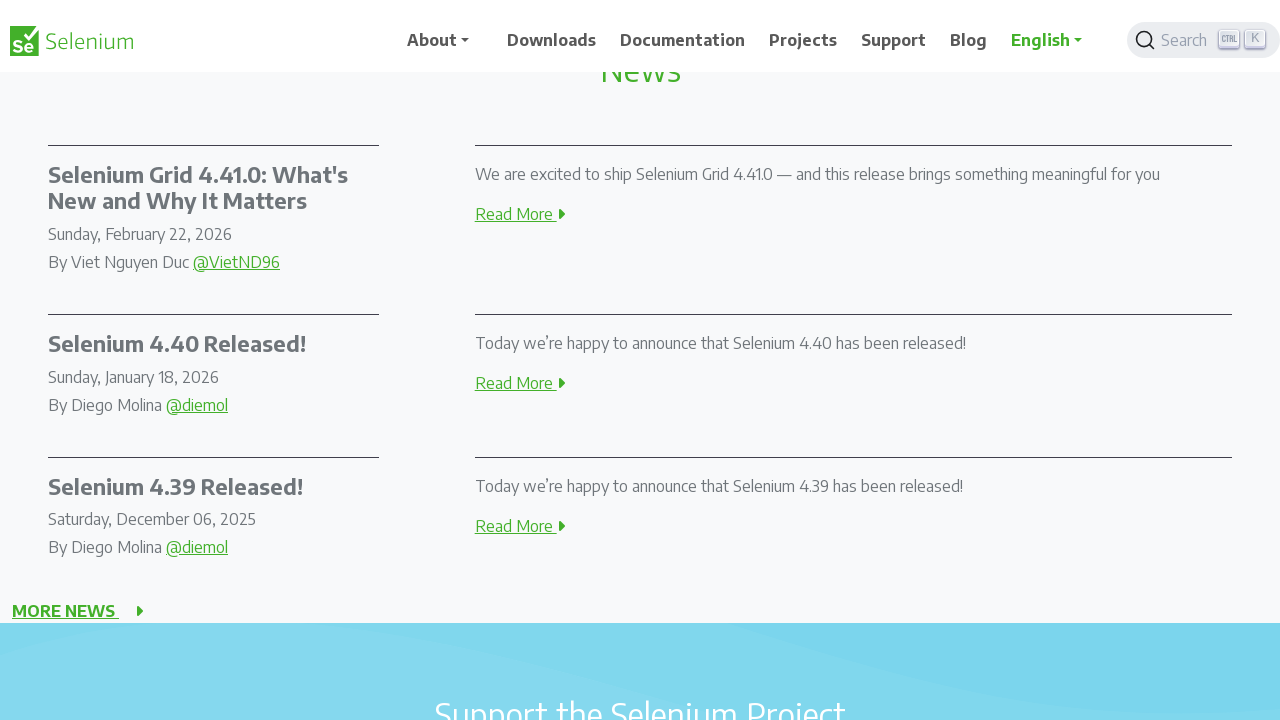

Waited 1 second after scroll (iteration 9/10)
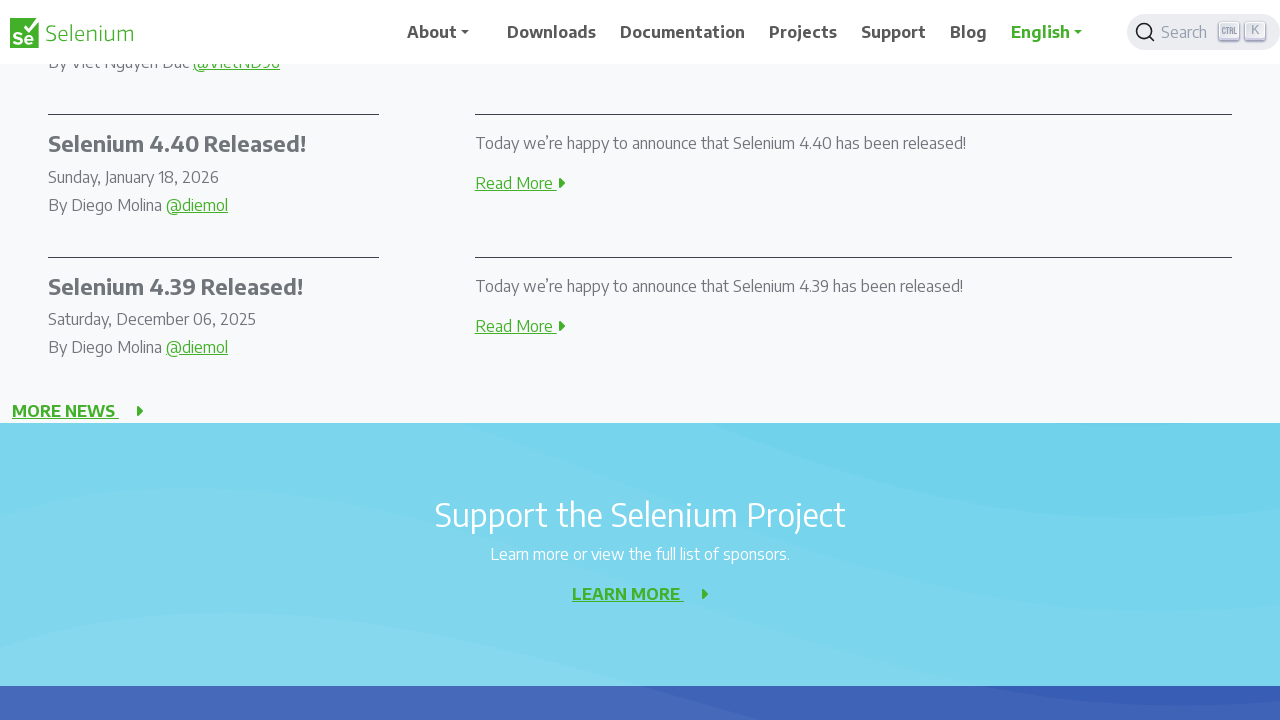

Scrolled down 200 pixels (iteration 10/10)
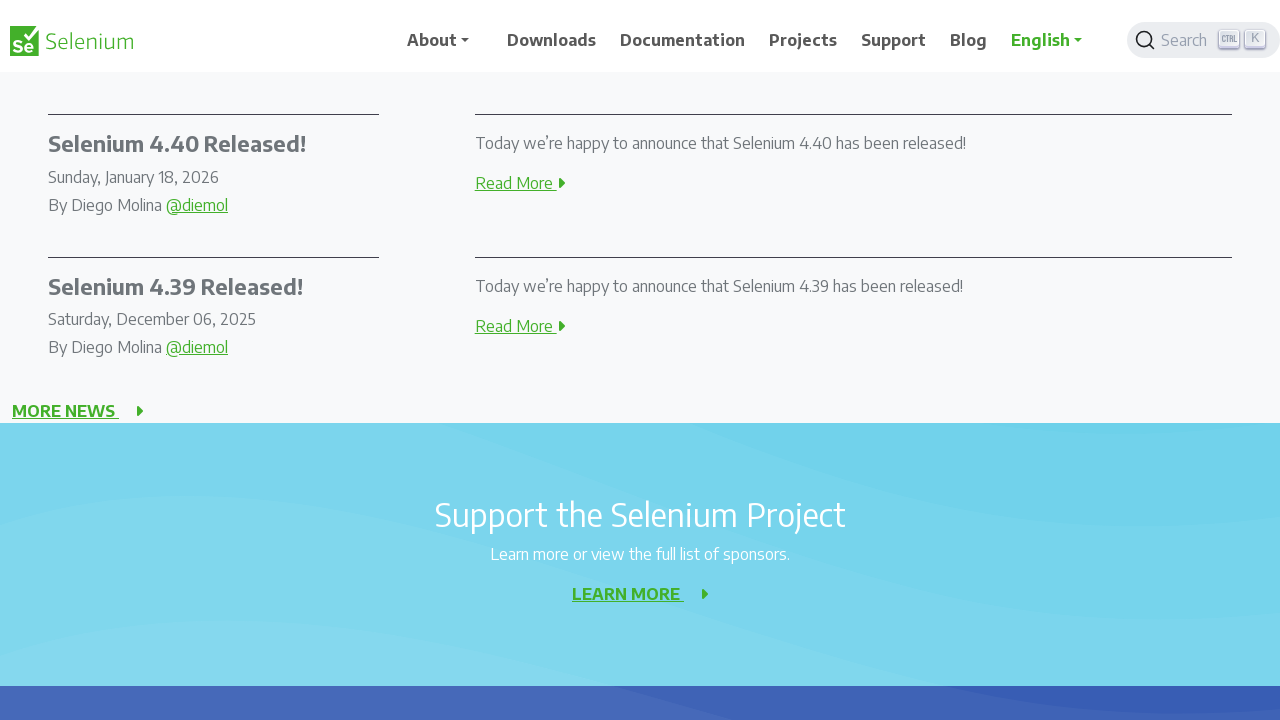

Waited 1 second after scroll (iteration 10/10)
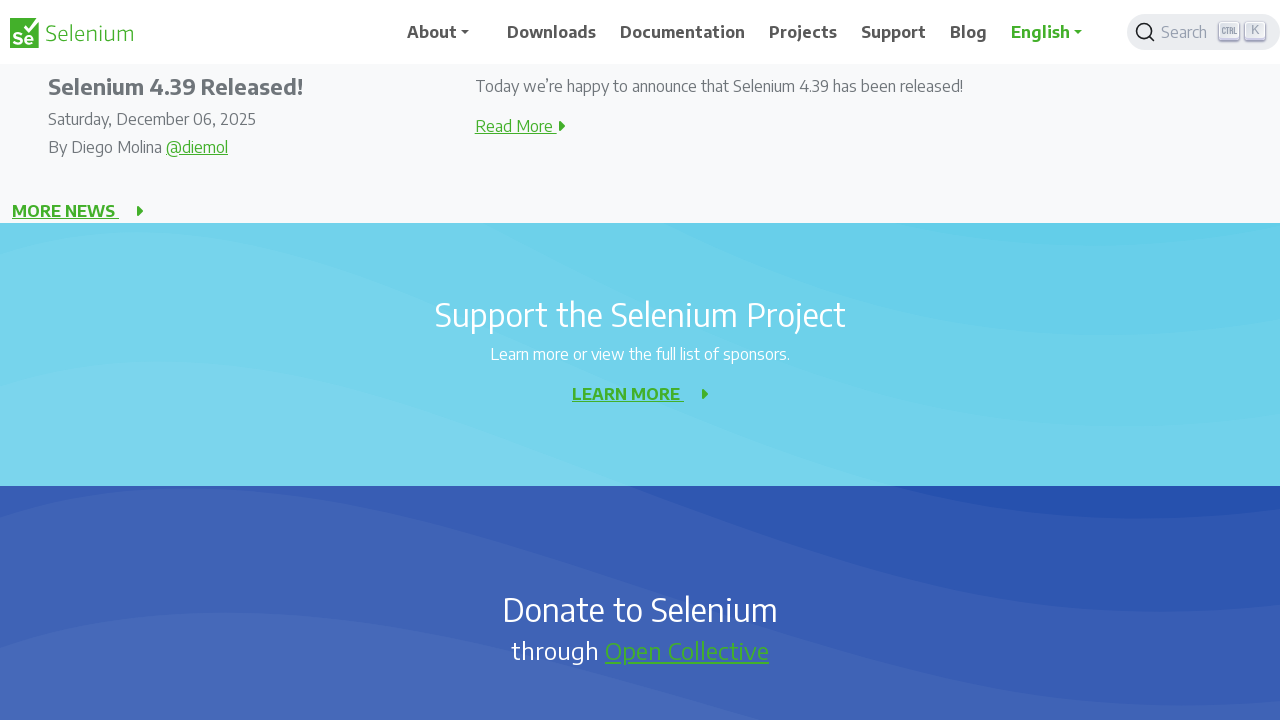

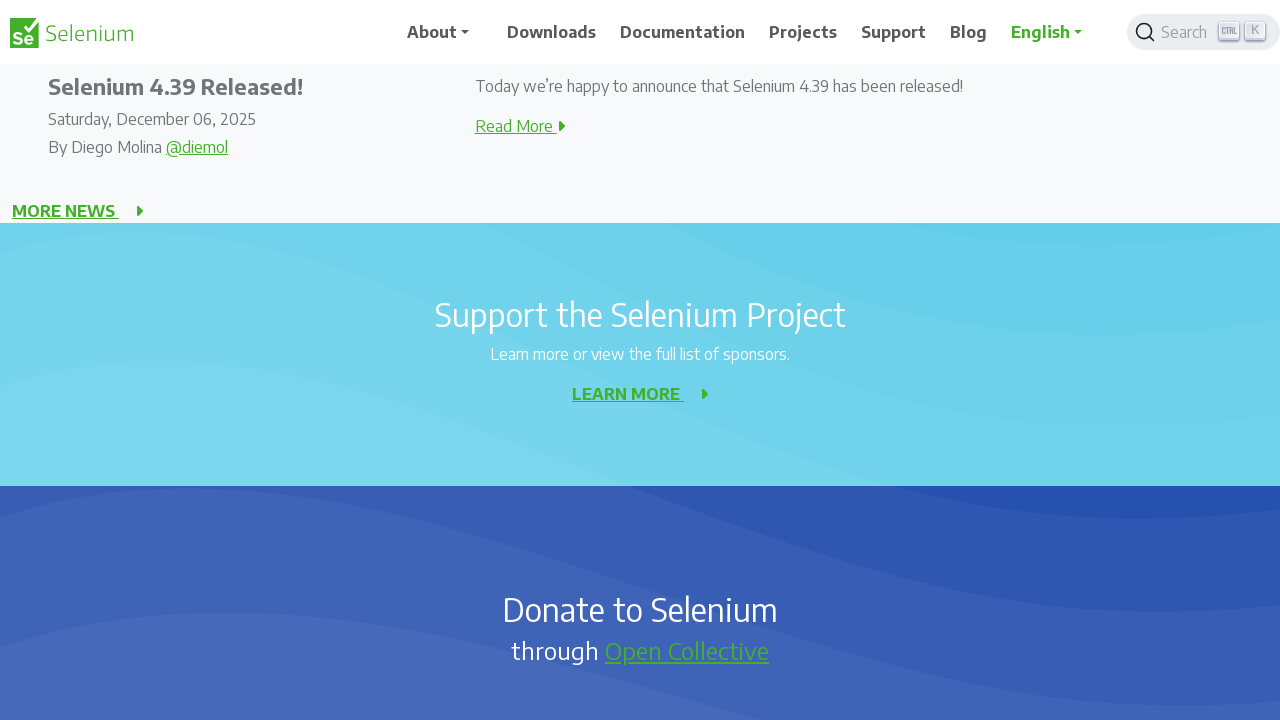